Tests the add/remove elements functionality by clicking the Add Element button to create a Delete button, verifying it appears, then clicking Delete to remove it

Starting URL: http://the-internet.herokuapp.com/add_remove_elements/

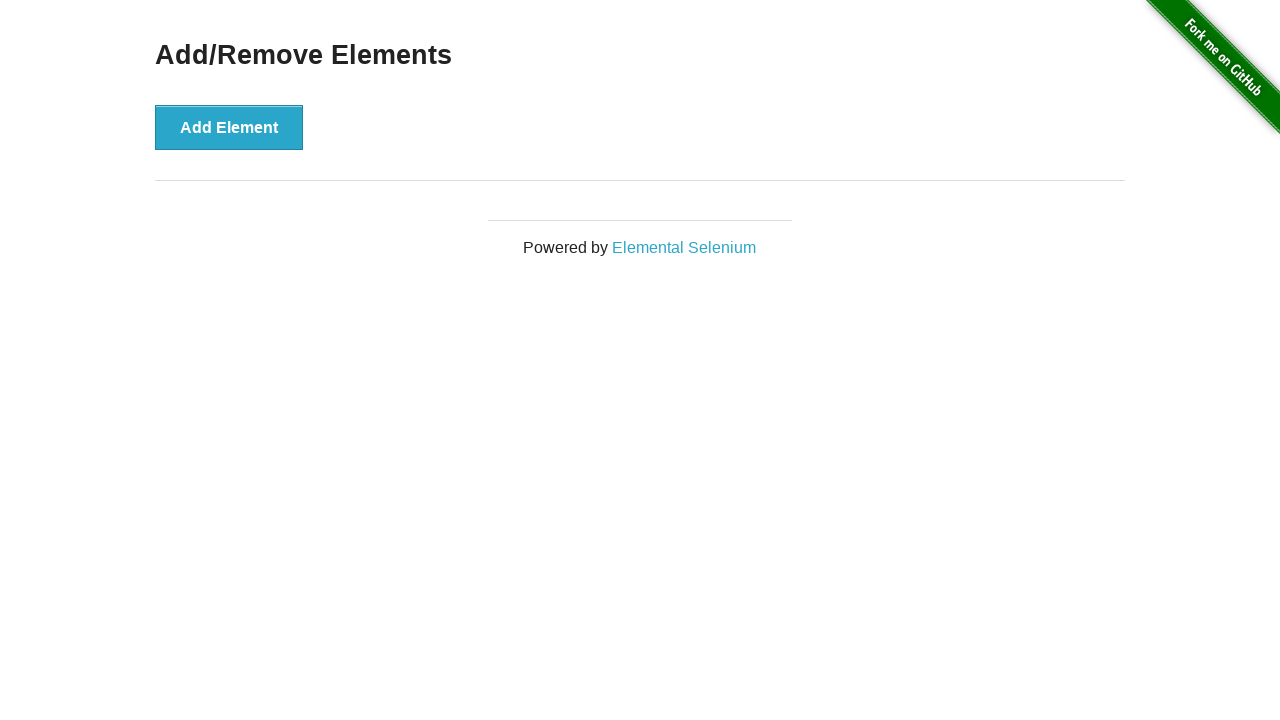

Clicked Add Element button to create a Delete button at (229, 127) on xpath=//button[@onclick='addElement()']
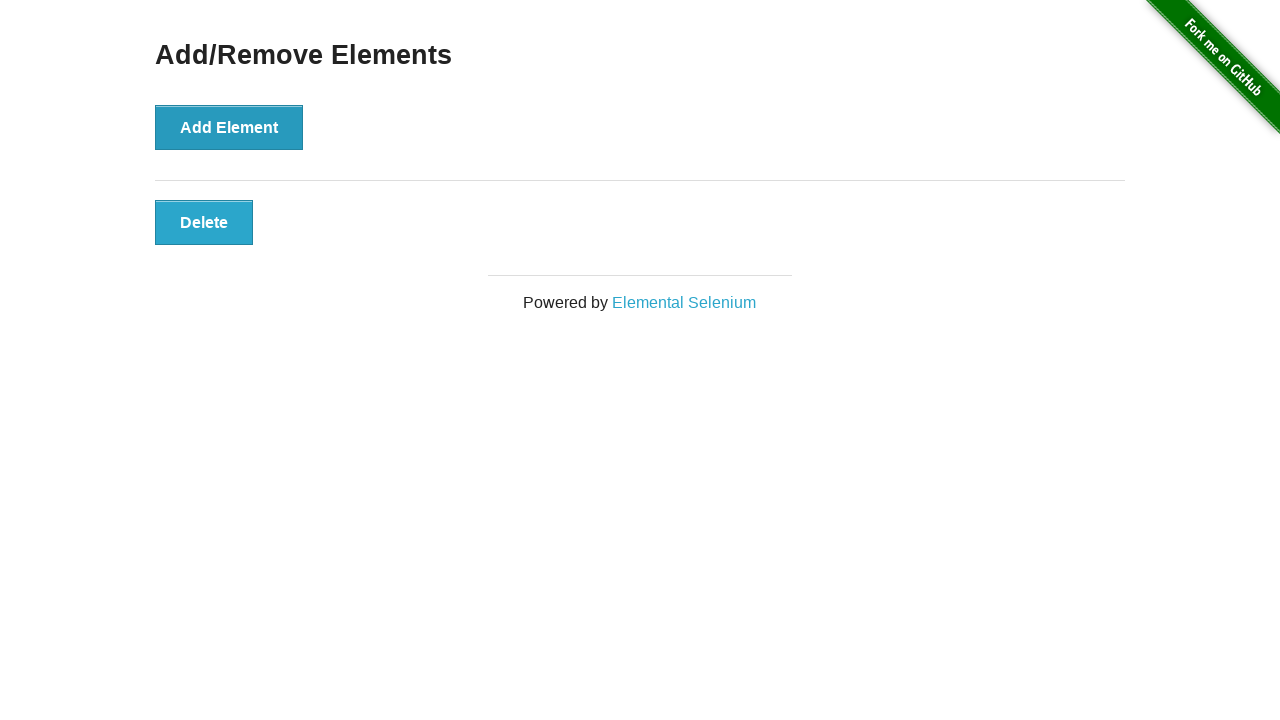

Delete button appeared and is visible
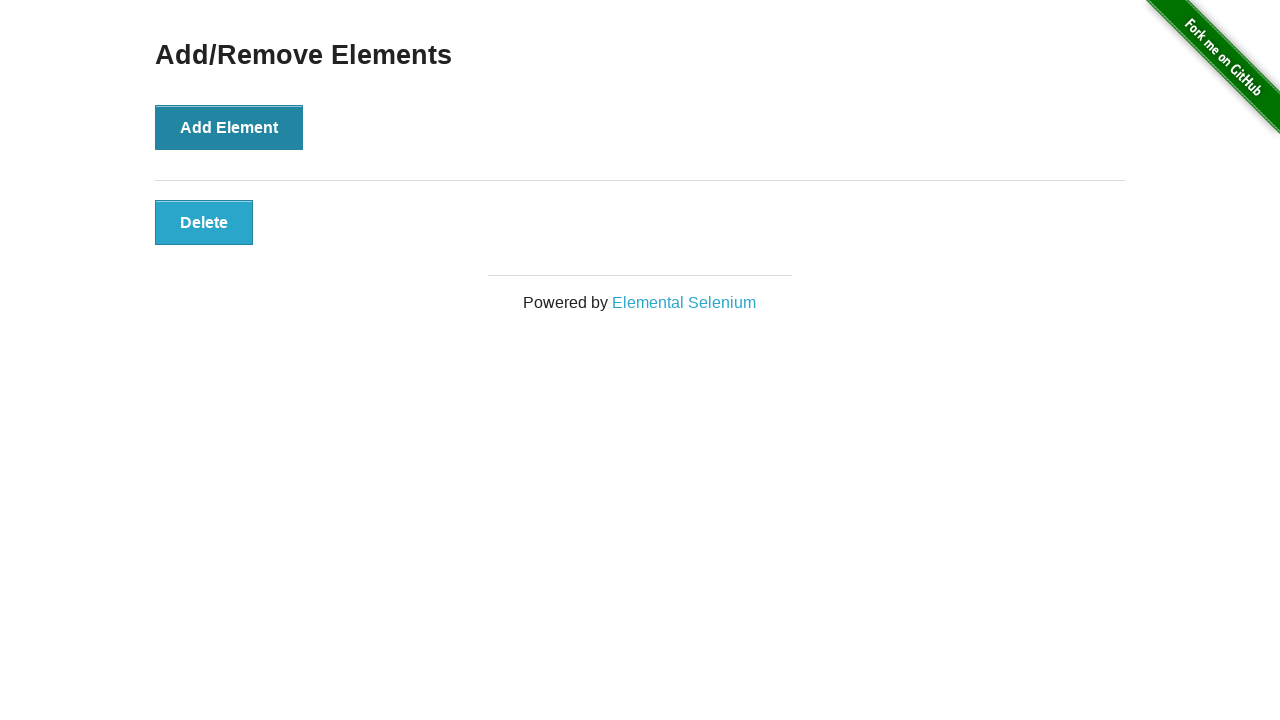

Clicked Delete button to remove the element at (204, 222) on xpath=//button[contains(text(),'Delete')]
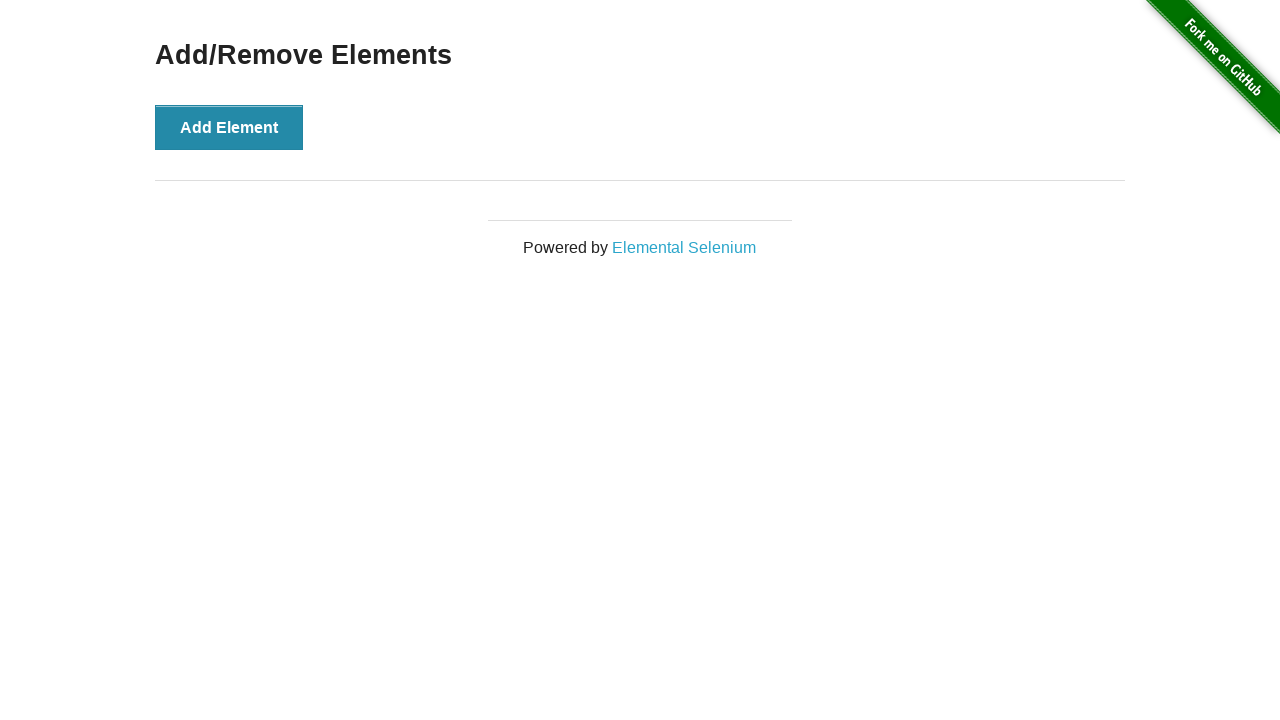

Verified Delete button is no longer present in the DOM
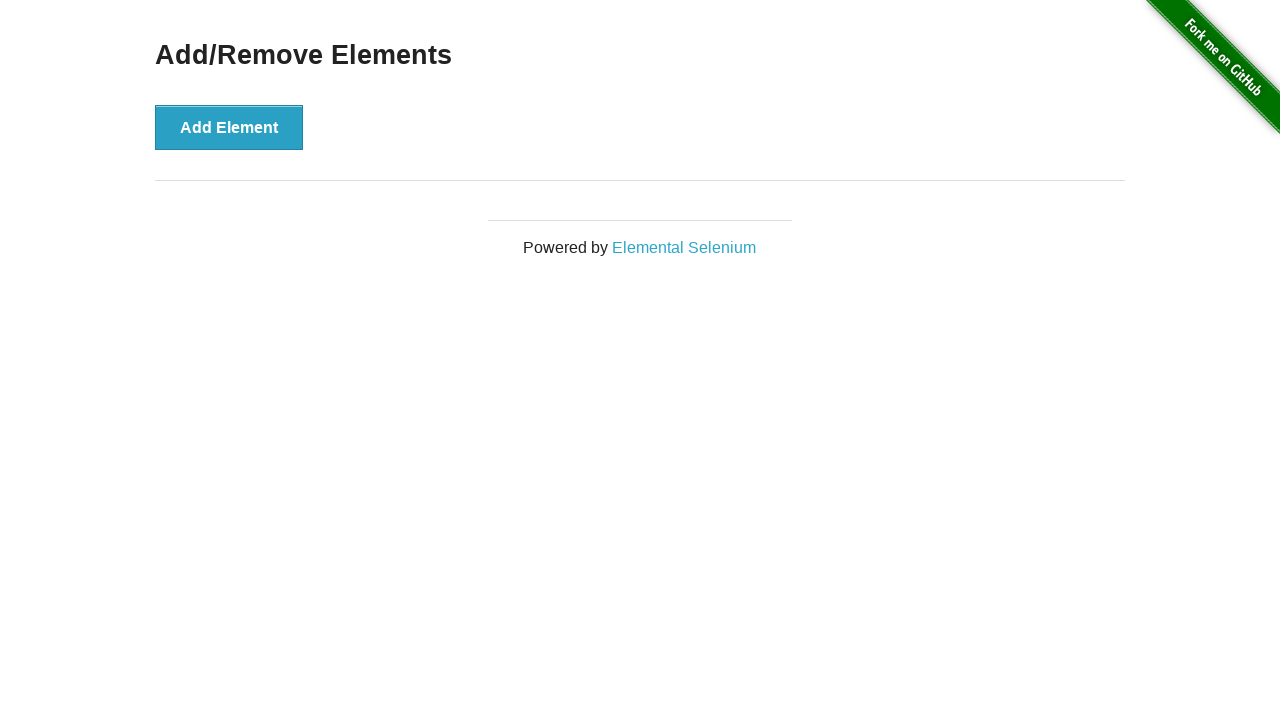

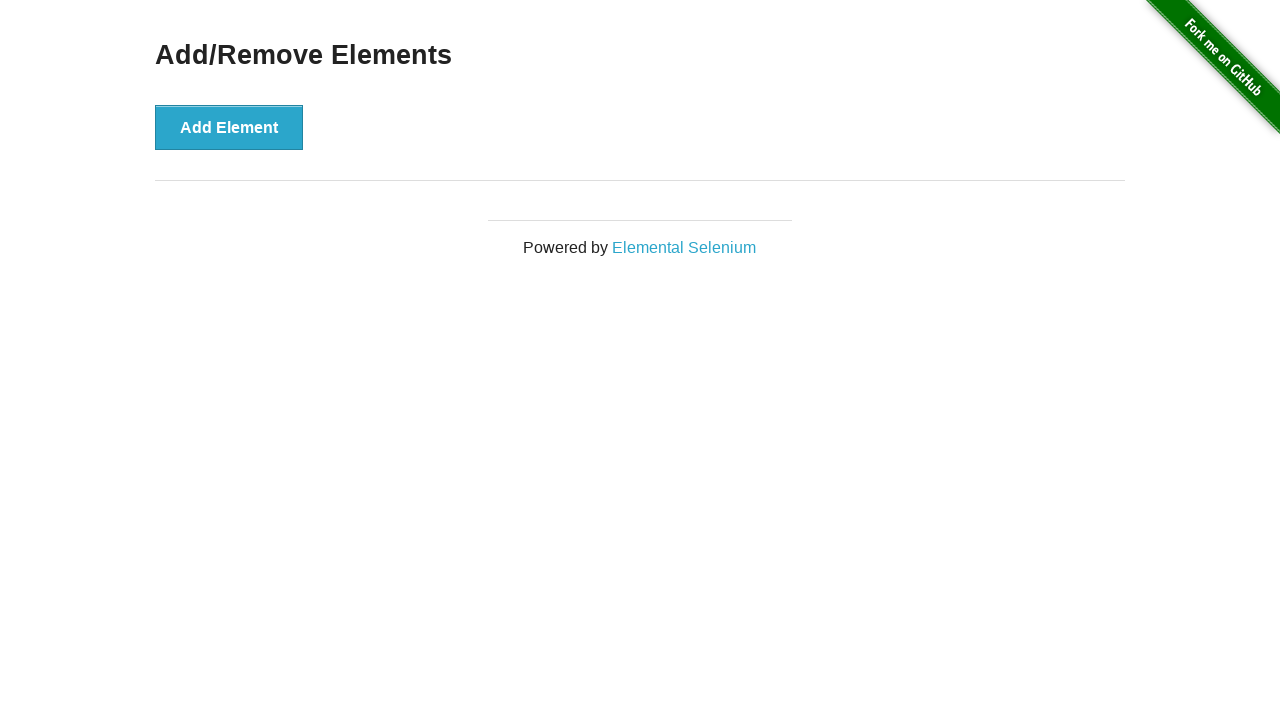